Tests double-click functionality on a button and verifies the double-click message appears

Starting URL: https://demoqa.com/buttons

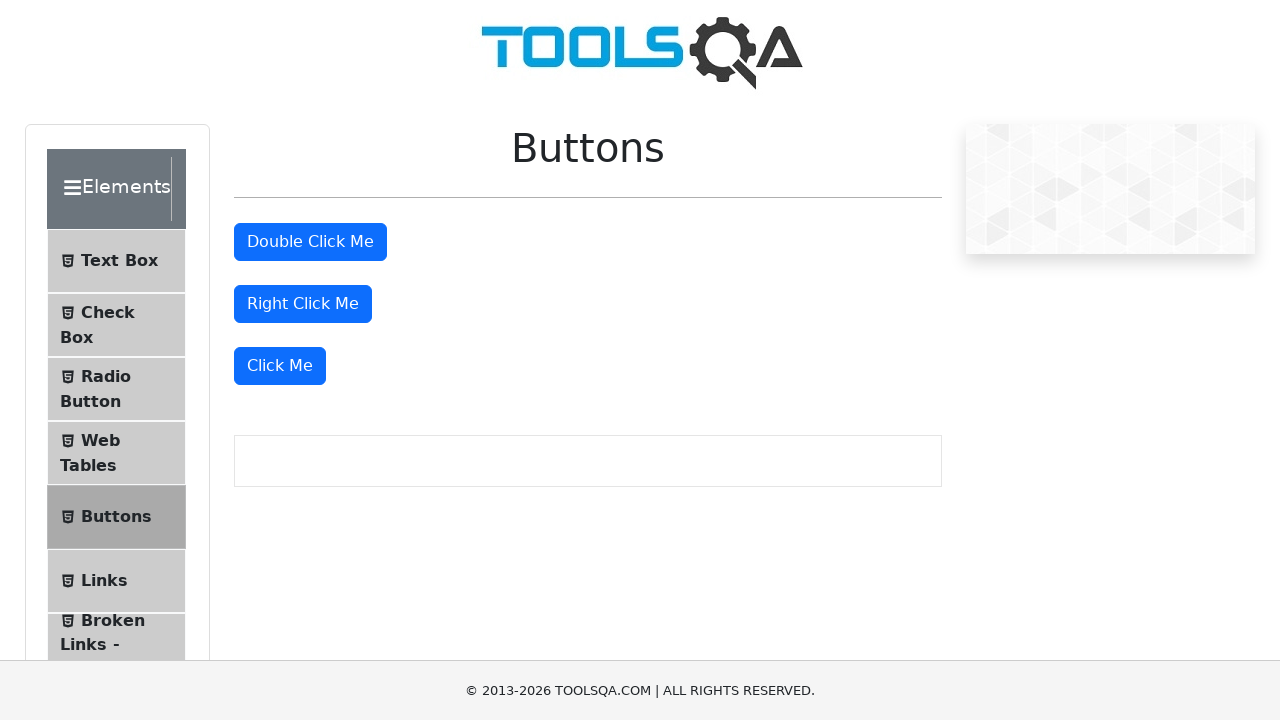

Navigated to https://demoqa.com/buttons
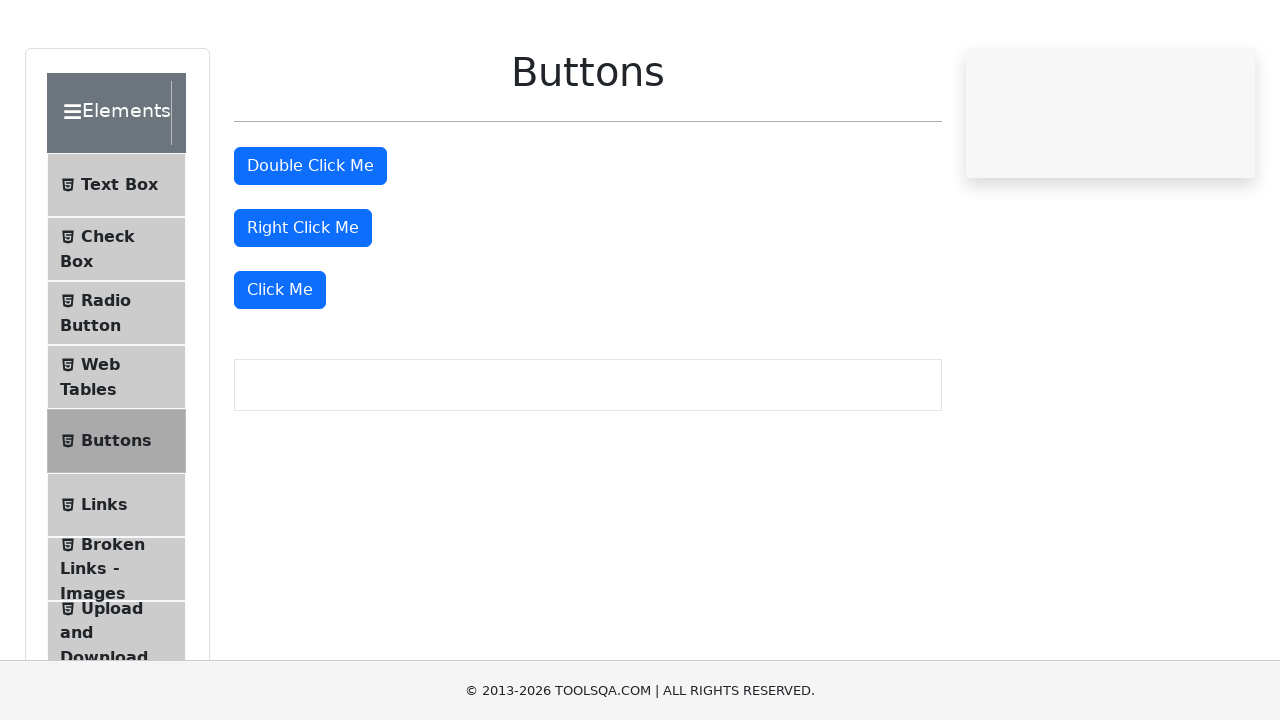

Double-clicked the 'Double Click Me' button at (310, 242) on #doubleClickBtn
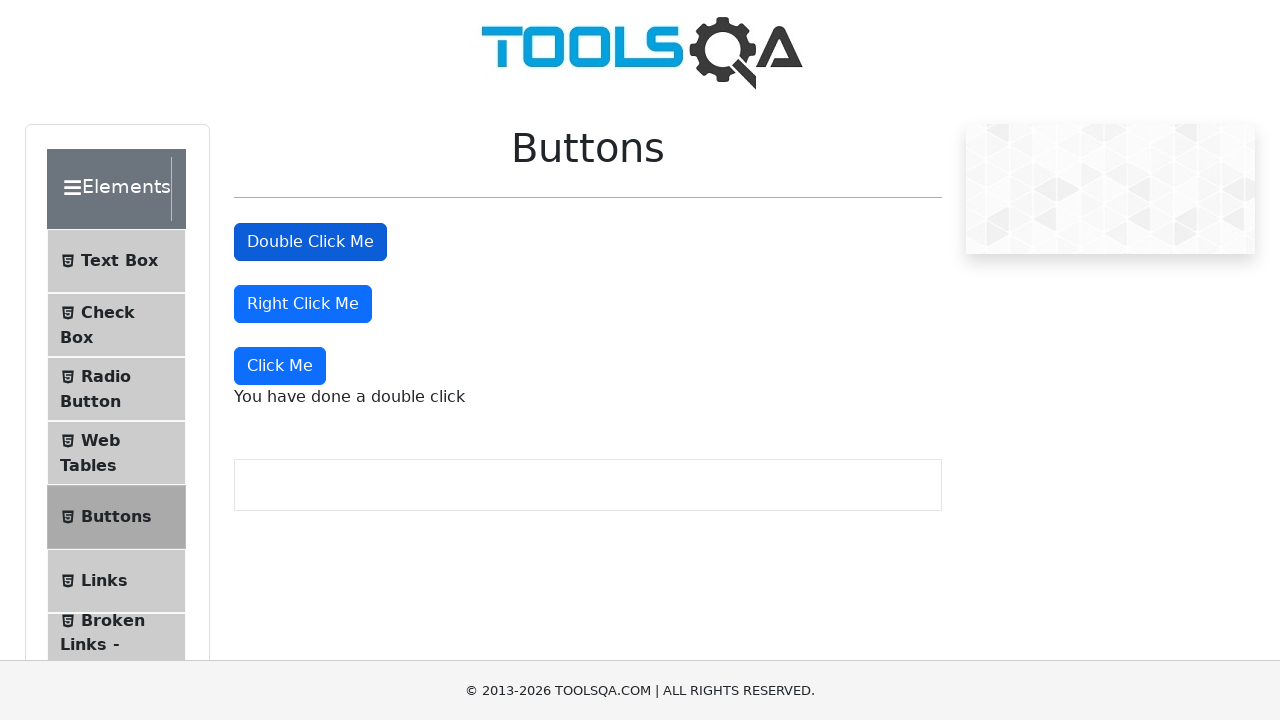

Double-click success message appeared
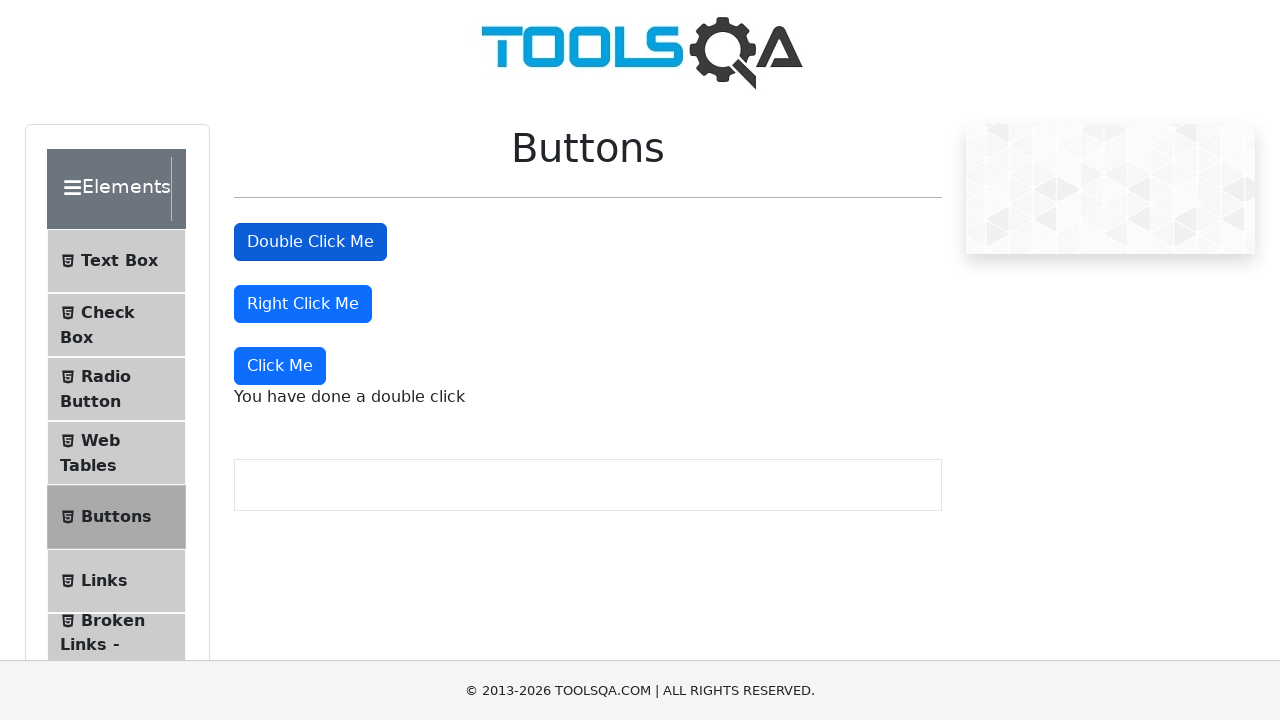

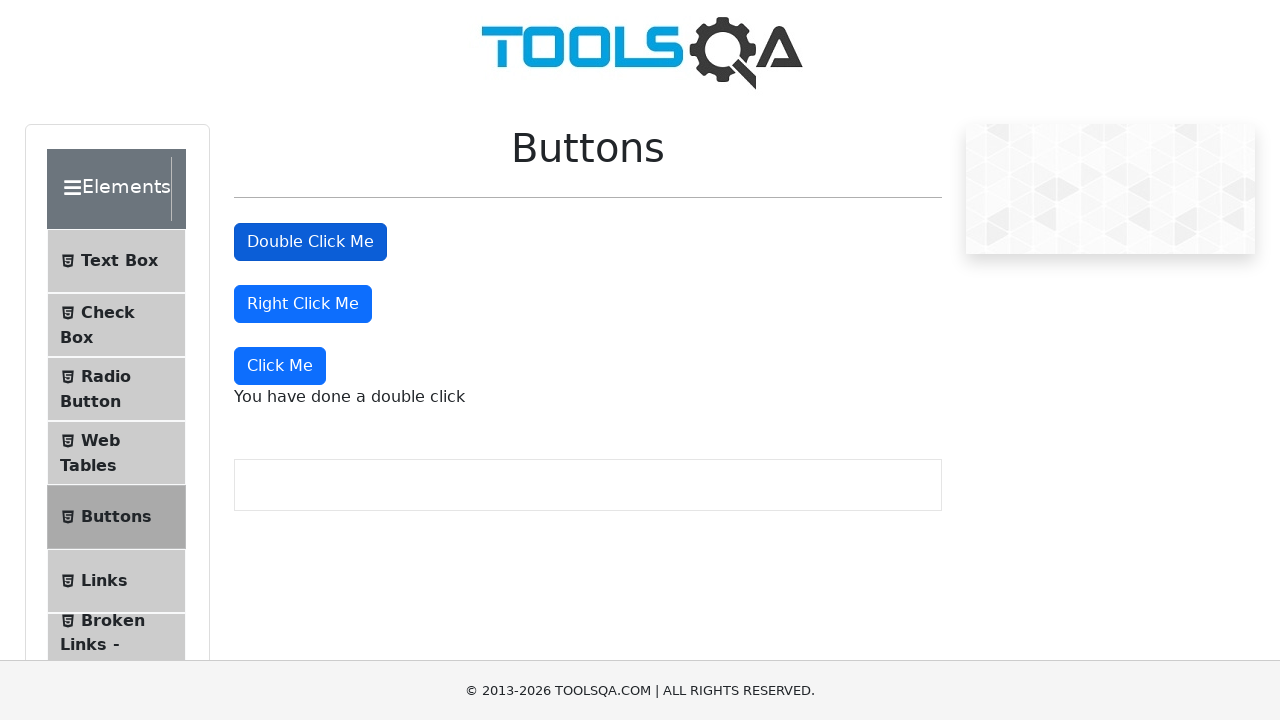